Tests waiting for a dynamically loaded image element on a page using fluent wait to handle the element appearing after page load

Starting URL: https://bonigarcia.dev/selenium-webdriver-java/loading-images.html

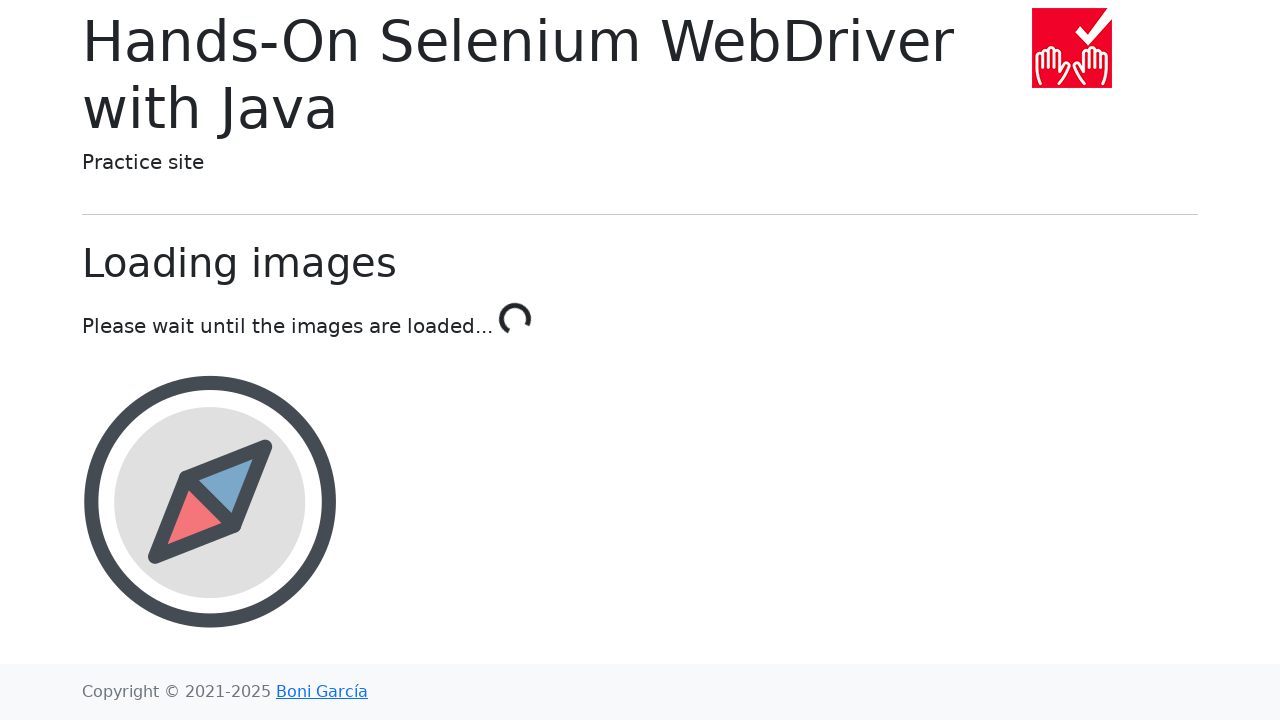

Waited for landscape image element to load with 10 second timeout
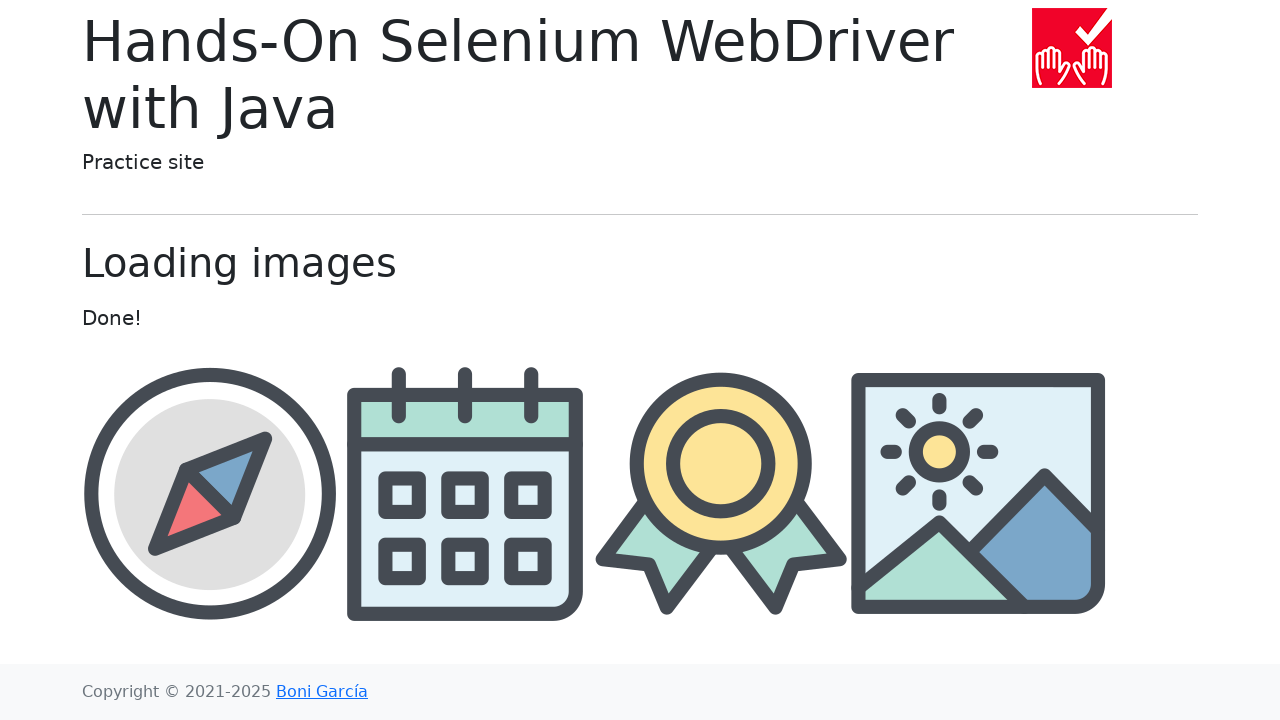

Located the landscape image element
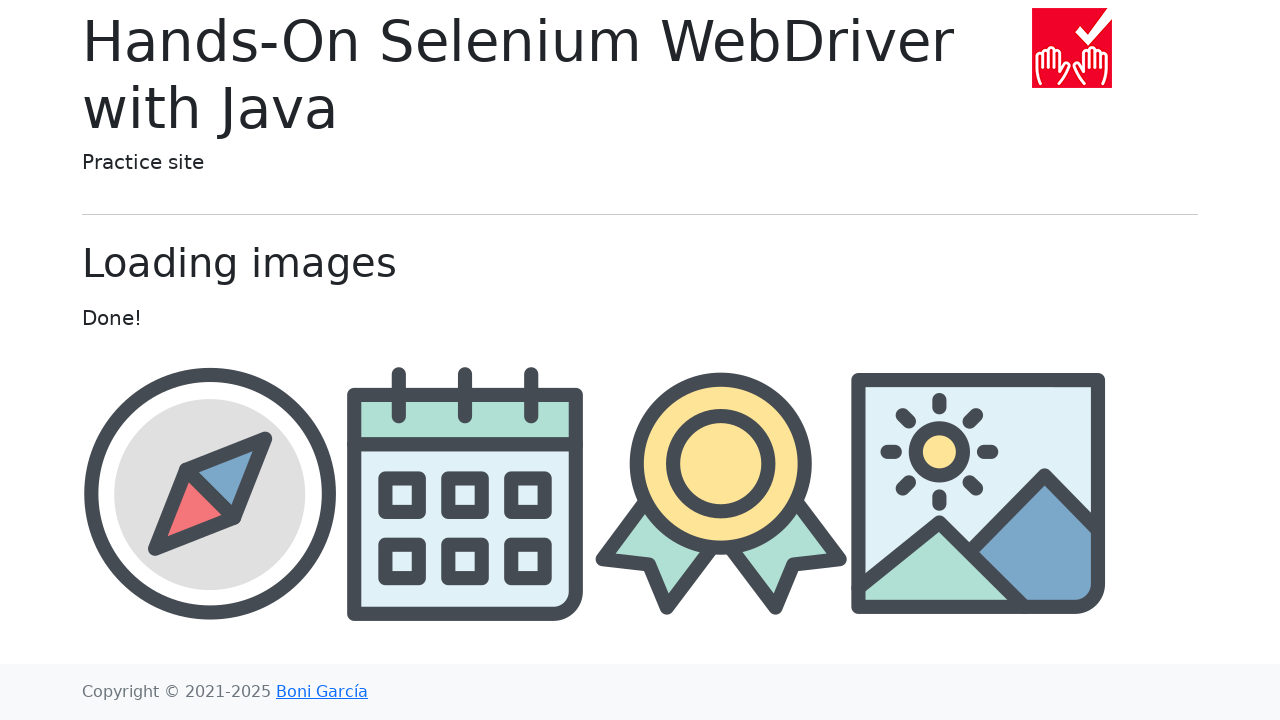

Verified that landscape image source contains 'landscape' text
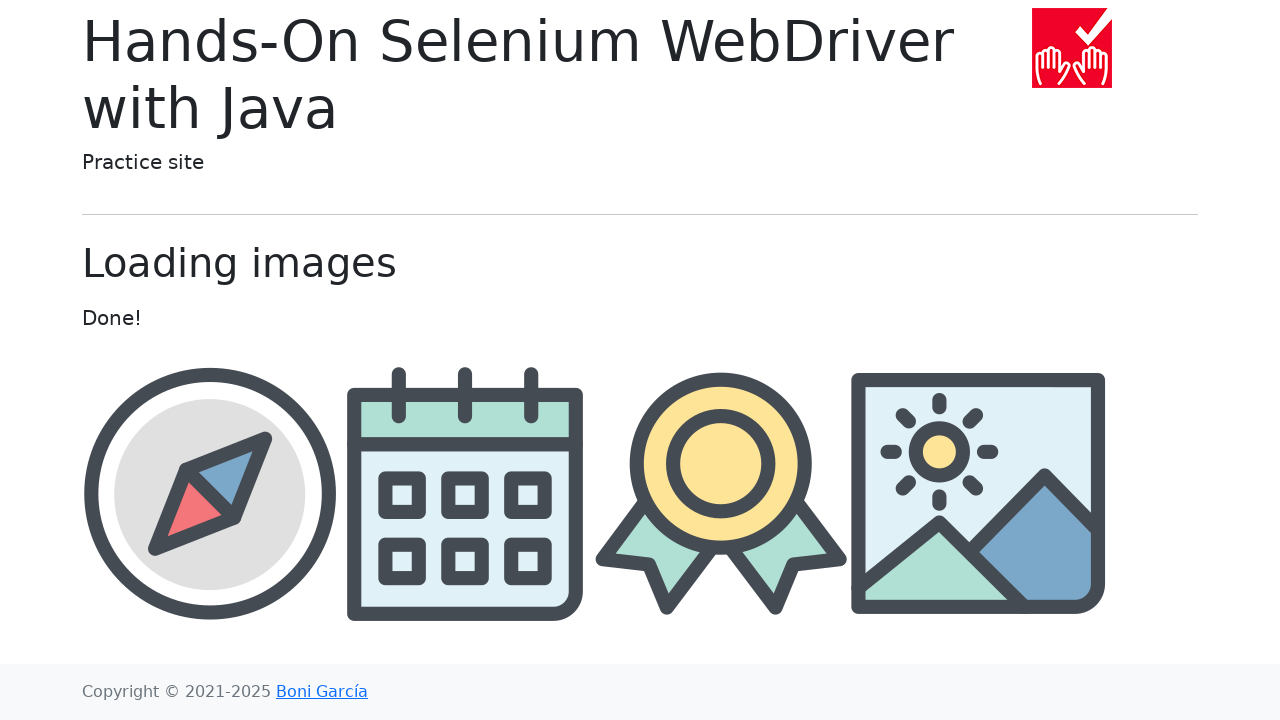

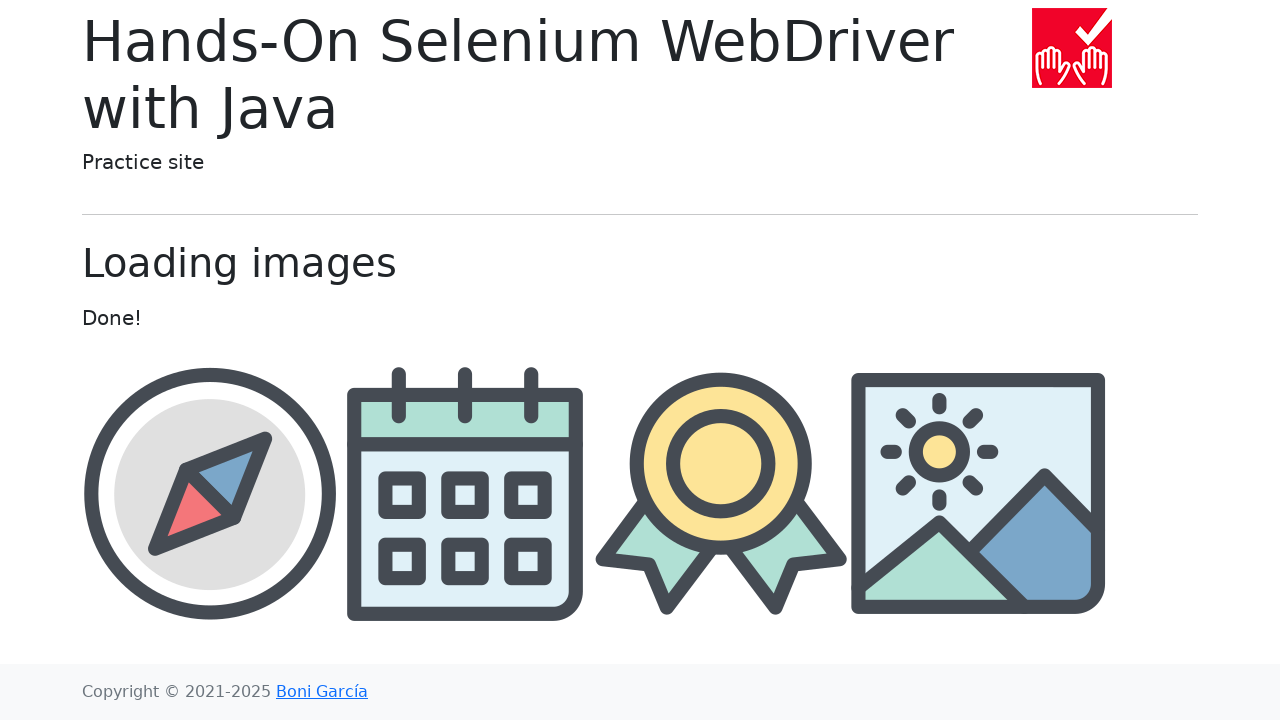